Tests selecting an option from a dropdown using Playwright's built-in select method by visible text, then verifying the selection.

Starting URL: http://the-internet.herokuapp.com/dropdown

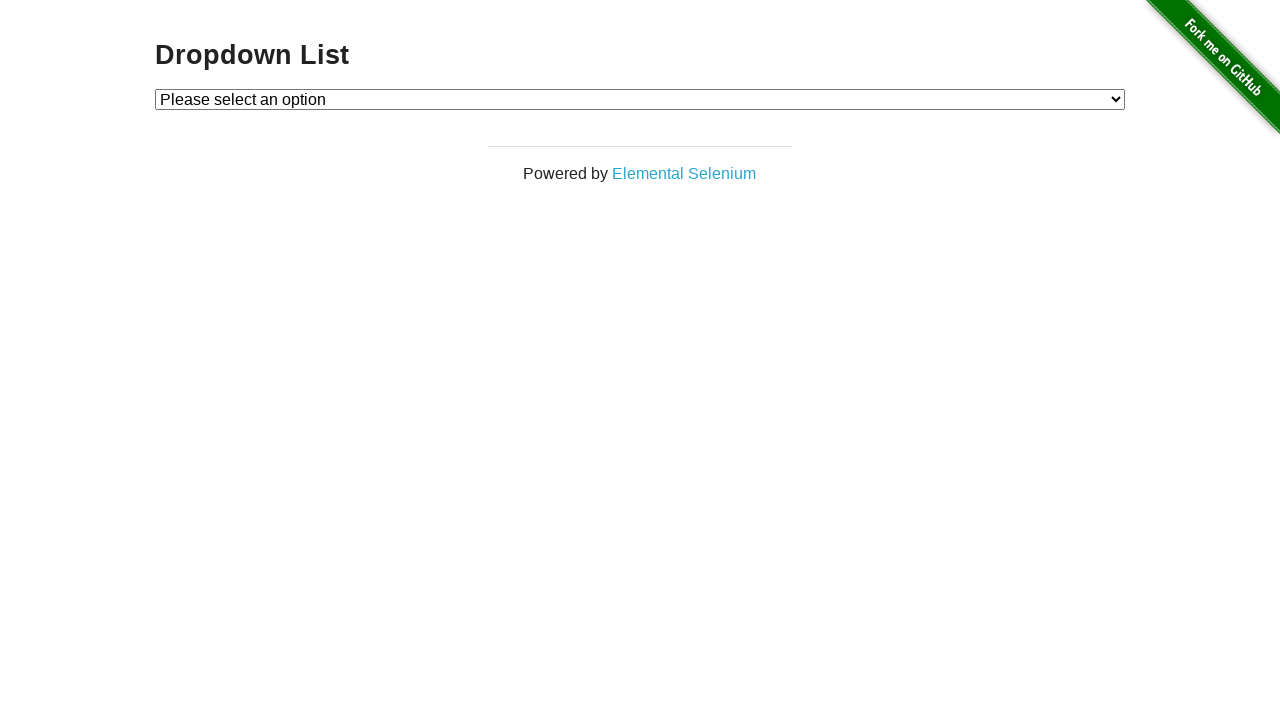

Navigated to dropdown test page
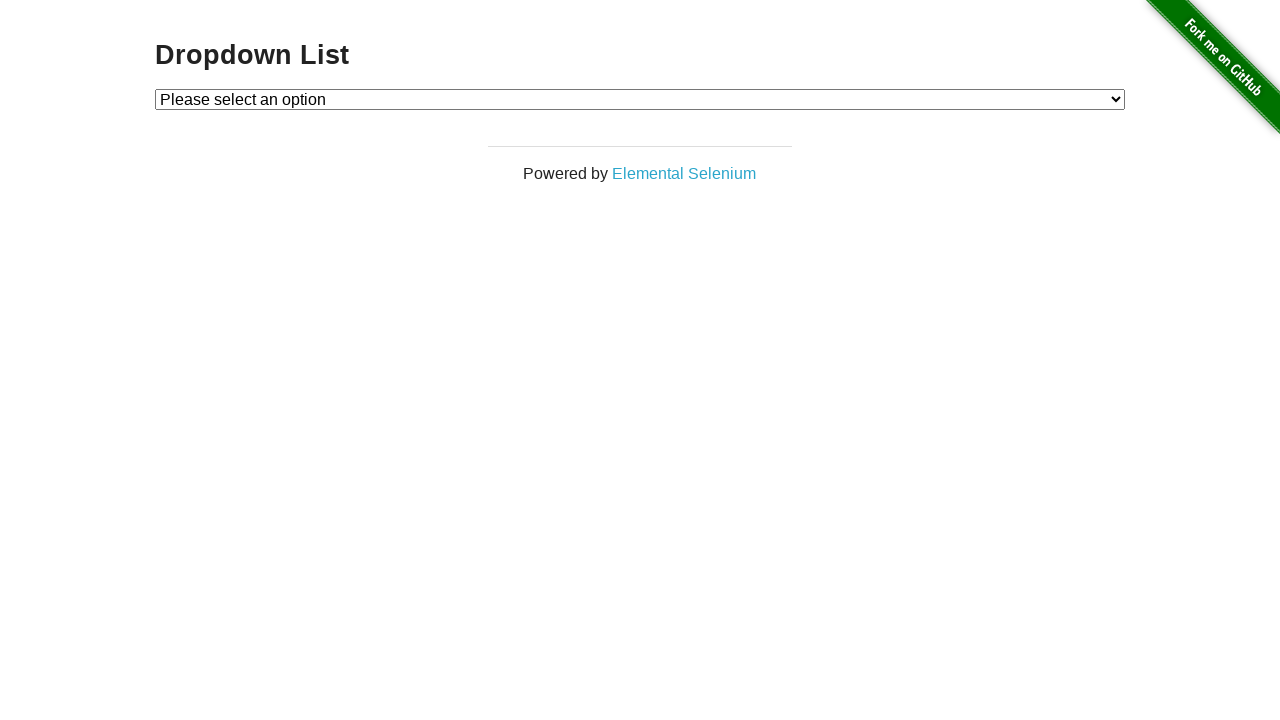

Selected 'Option 1' from dropdown using select_option method on #dropdown
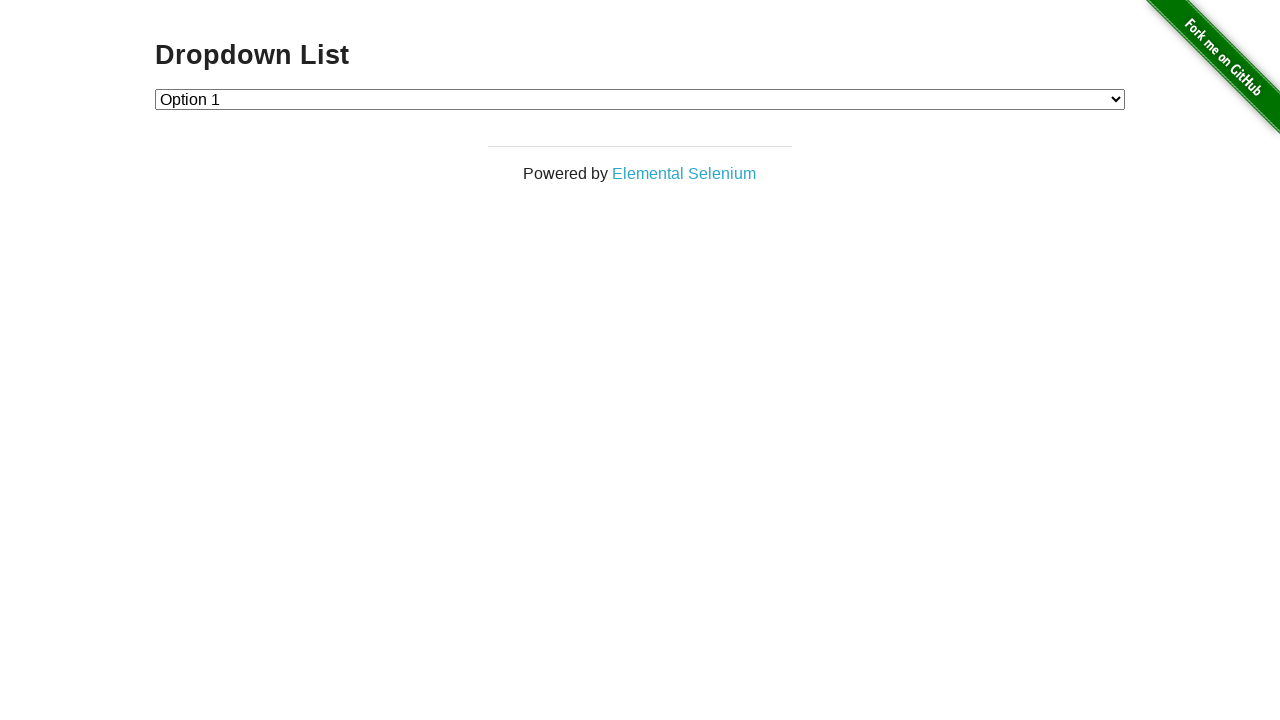

Located the checked option in dropdown
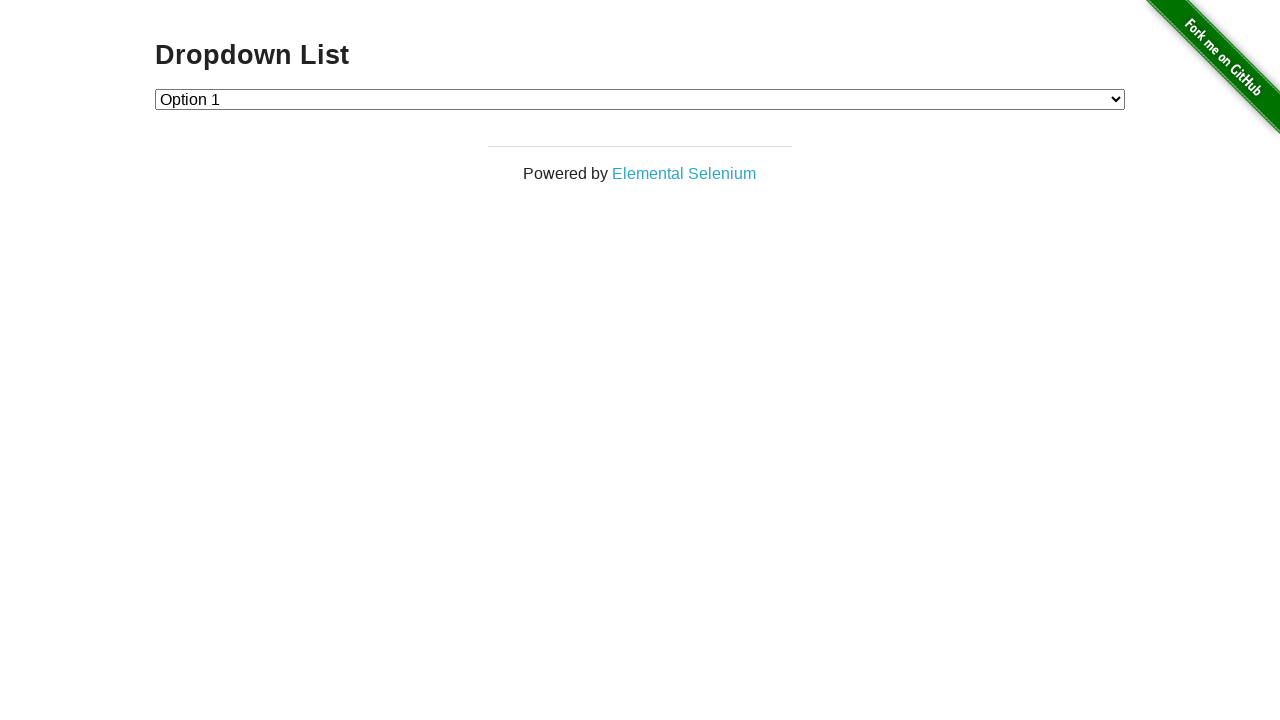

Verified that 'Option 1' is selected in the dropdown
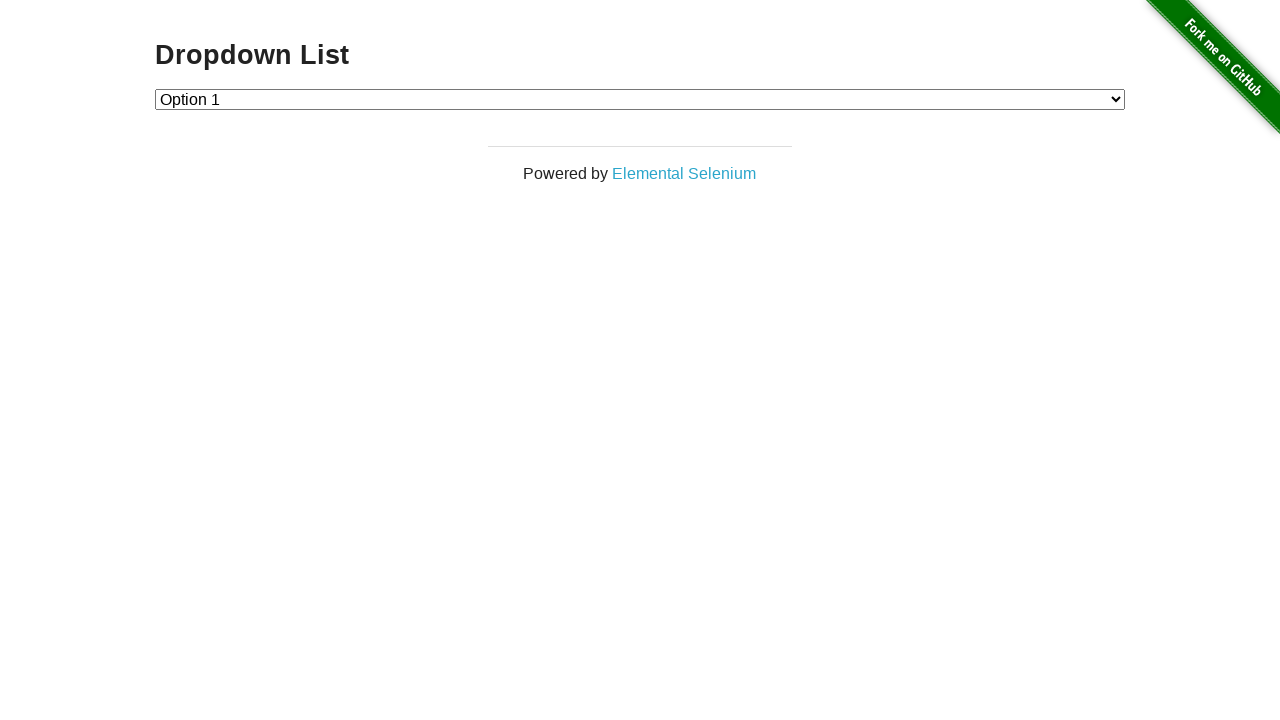

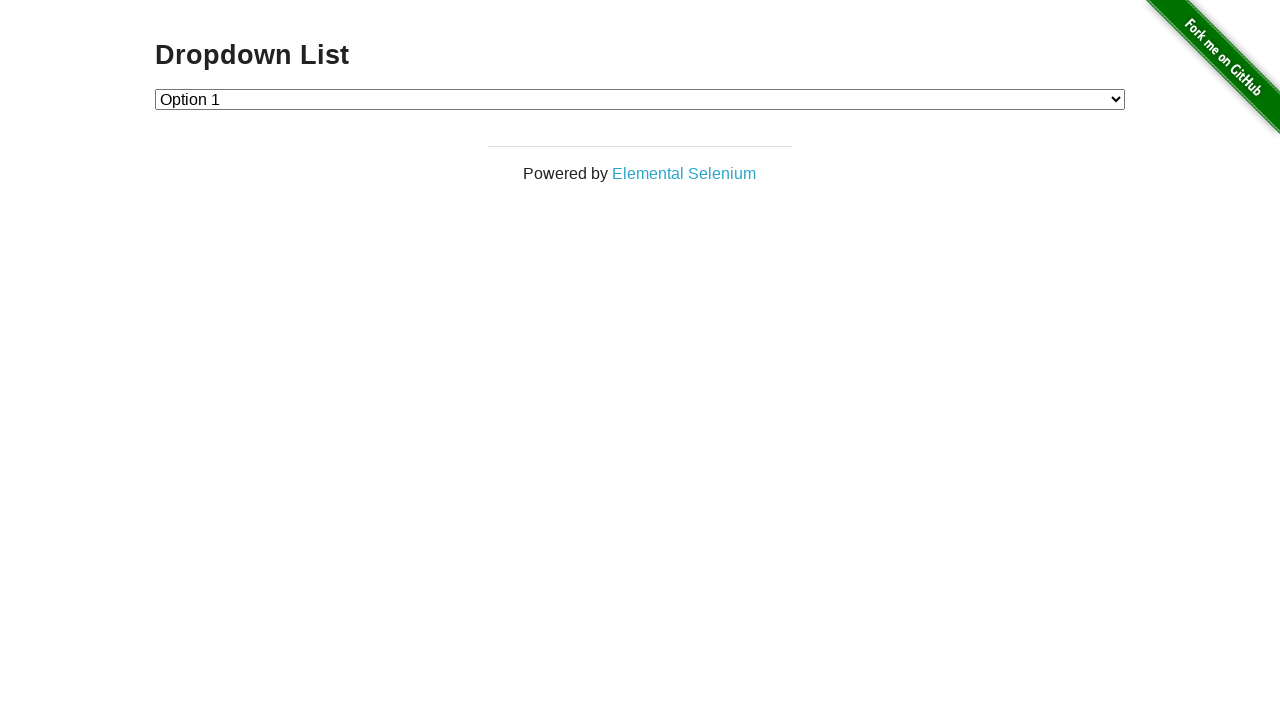